Tests interaction with a text input field nested inside Shadow DOM elements by filling in a pizza order value

Starting URL: https://selectorshub.com/iframe-in-shadow-dom/

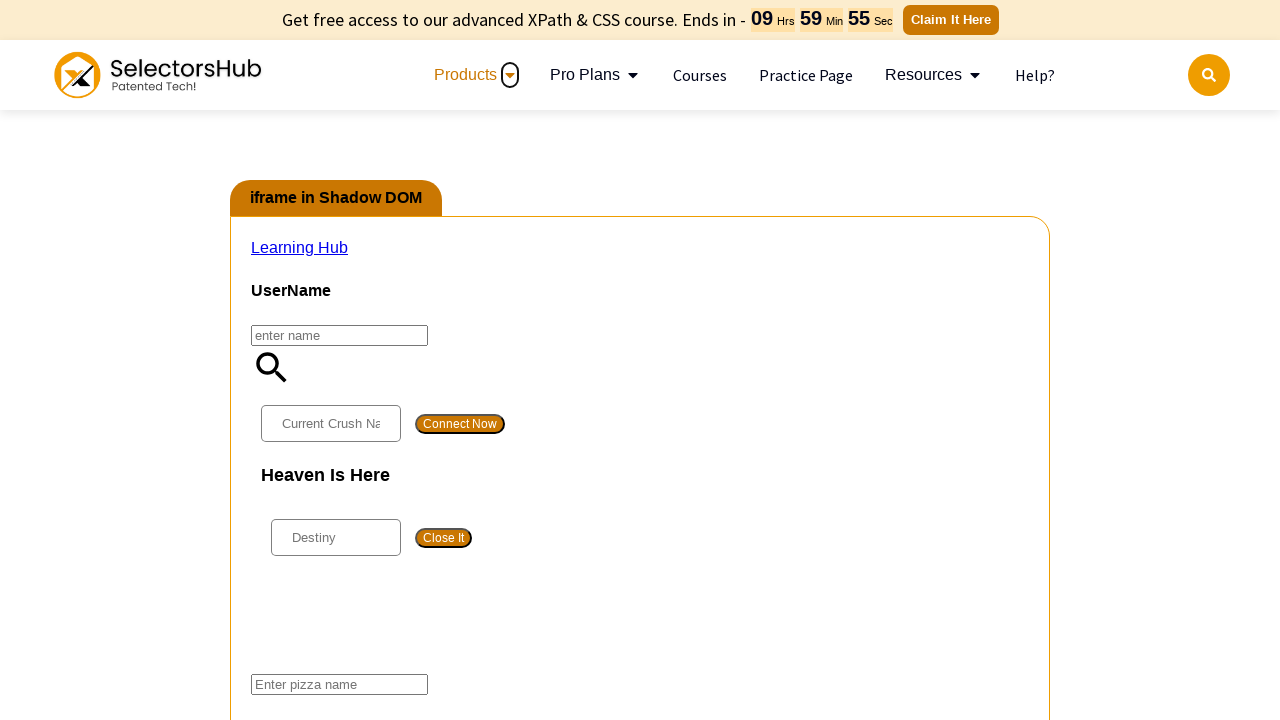

Waited 3 seconds for page to load
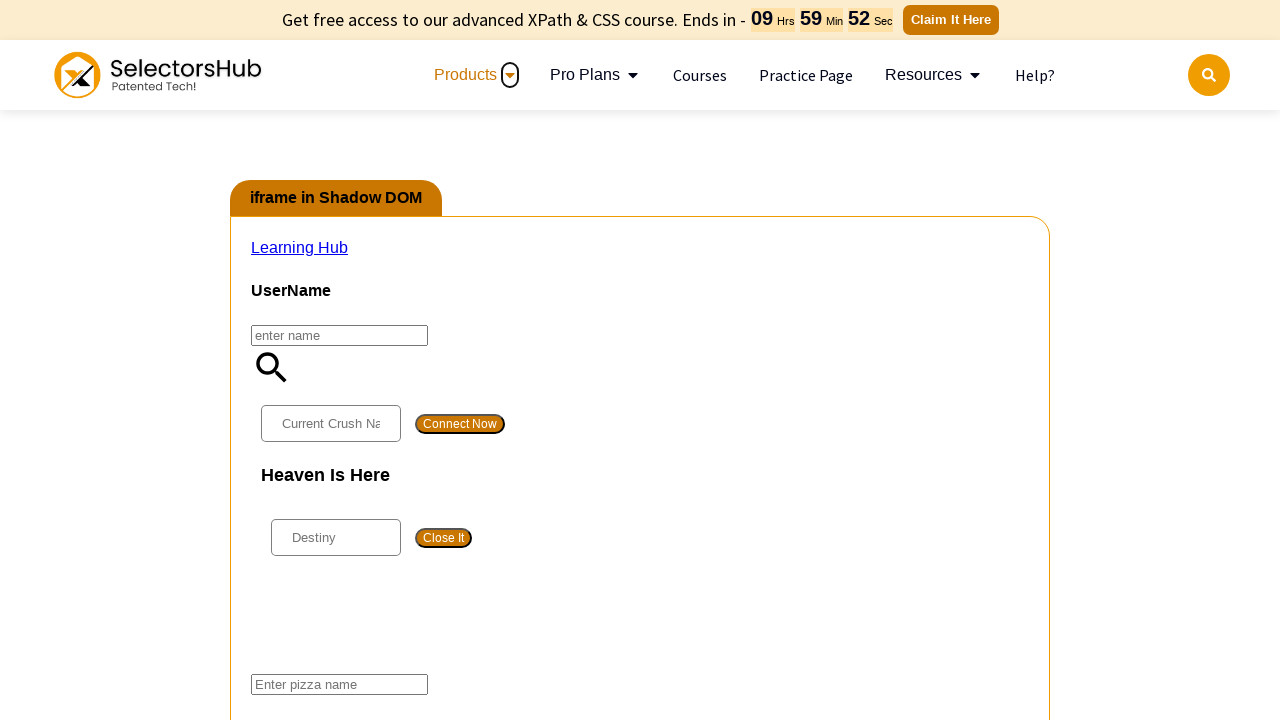

Filled pizza input field with 'veg pizza' by accessing nested Shadow DOM elements and dispatching input event
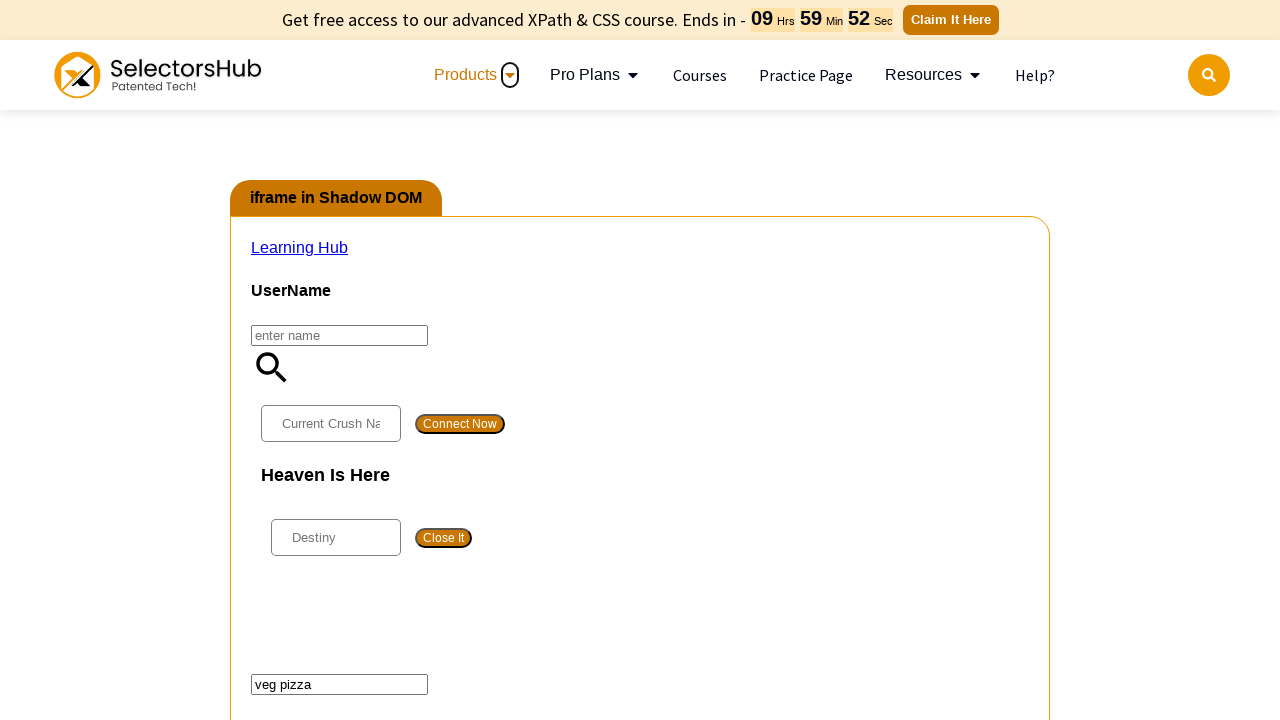

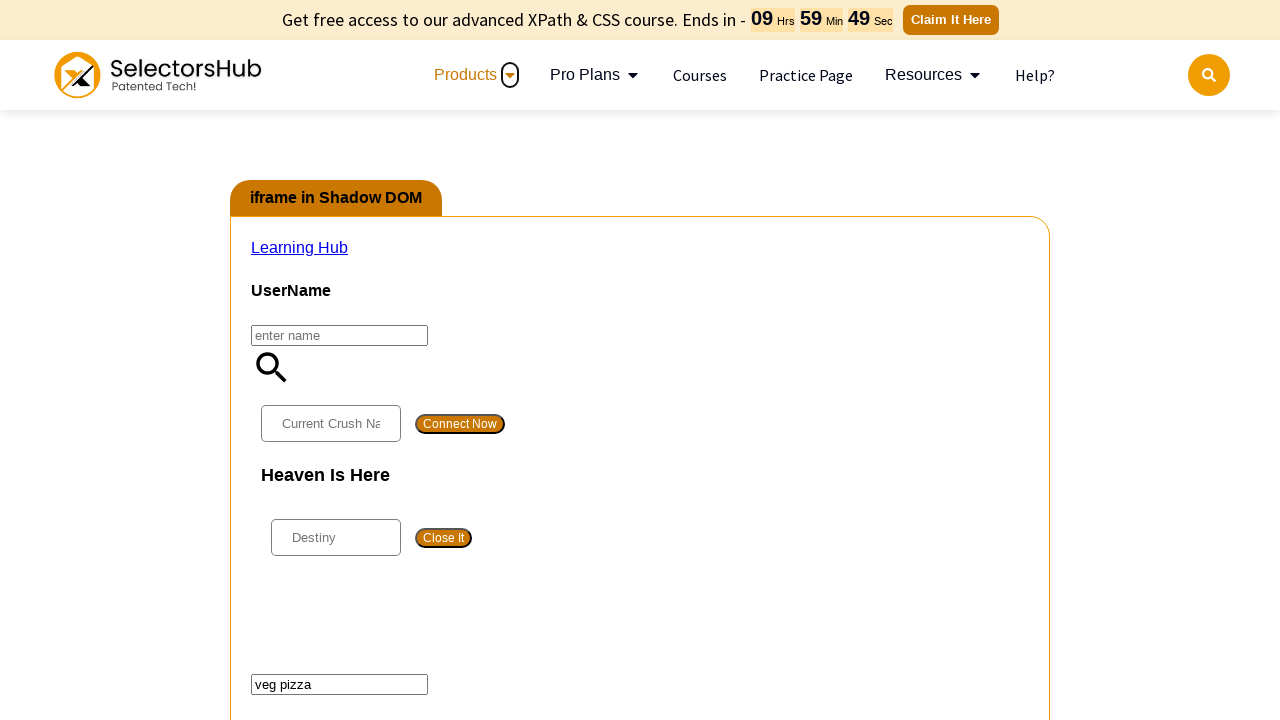